Tests right-click context menu functionality by performing a context click on a button and verifying the copy option appears

Starting URL: http://swisnl.github.io/jQuery-contextMenu/demo.html

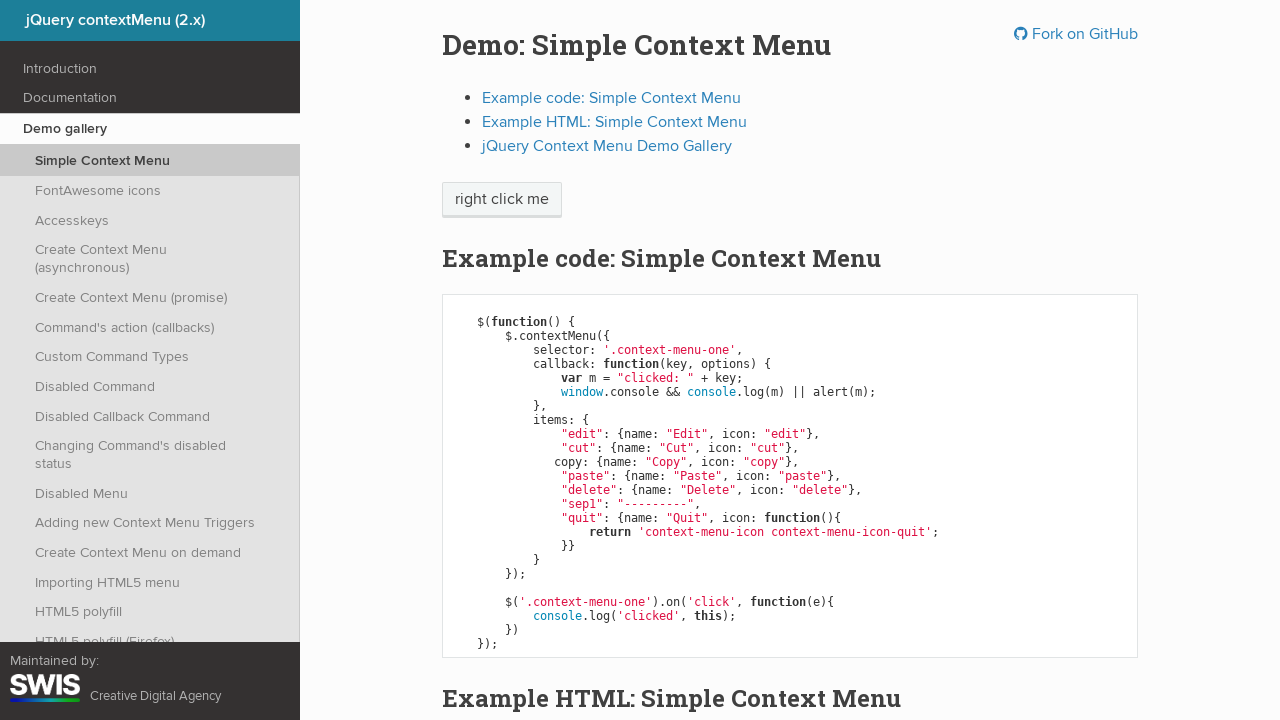

Located the context menu button element
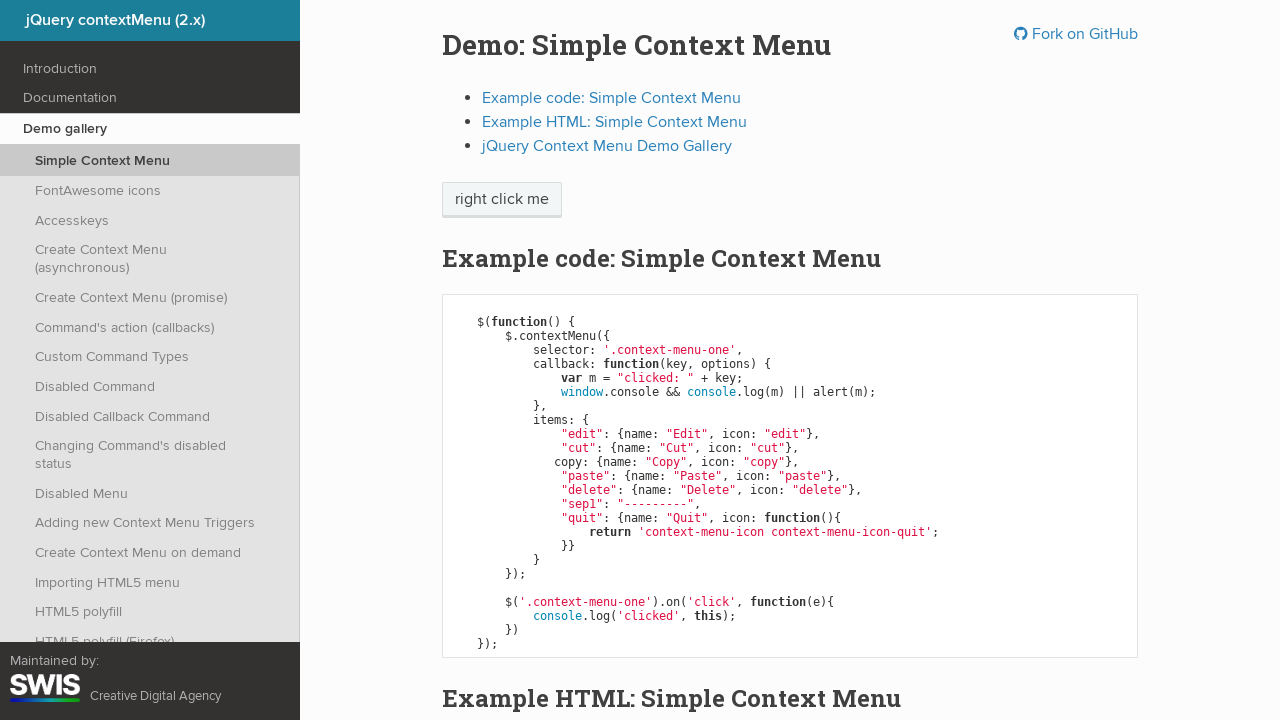

Performed right-click on the button at (502, 200) on xpath=//span[@class='context-menu-one btn btn-neutral']
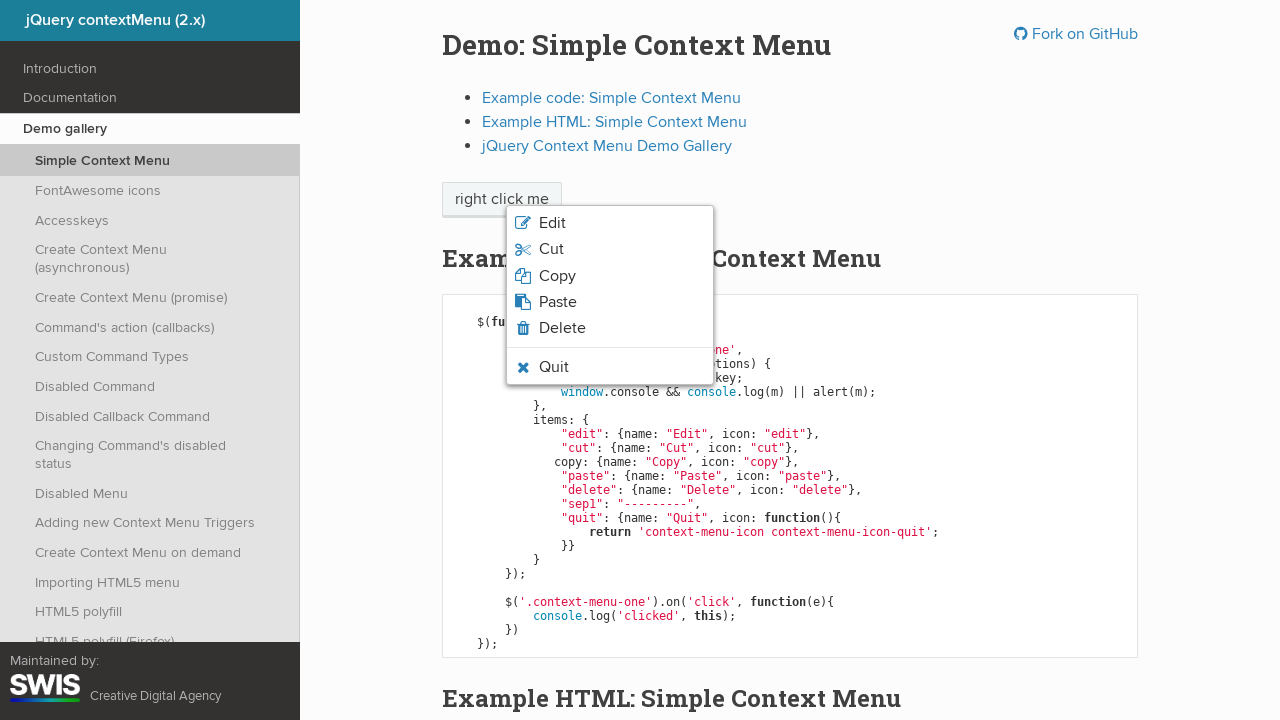

Context menu appeared with copy option visible
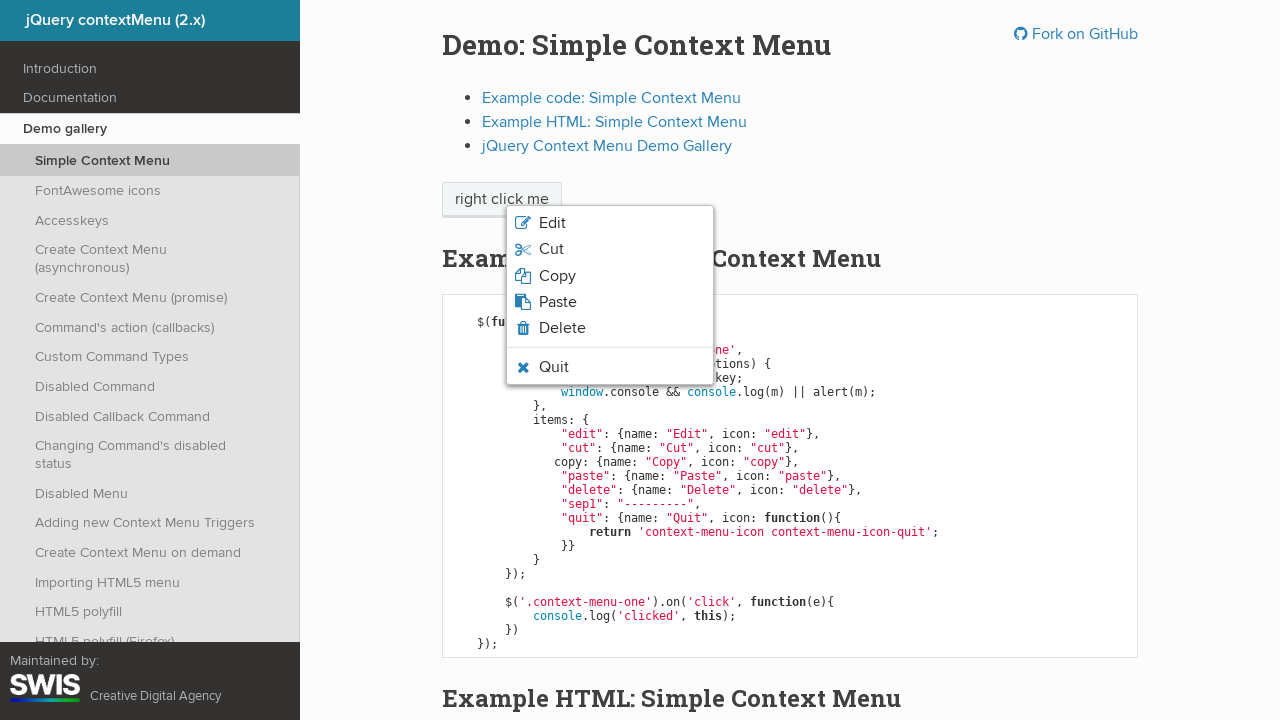

Located the copy option element in context menu
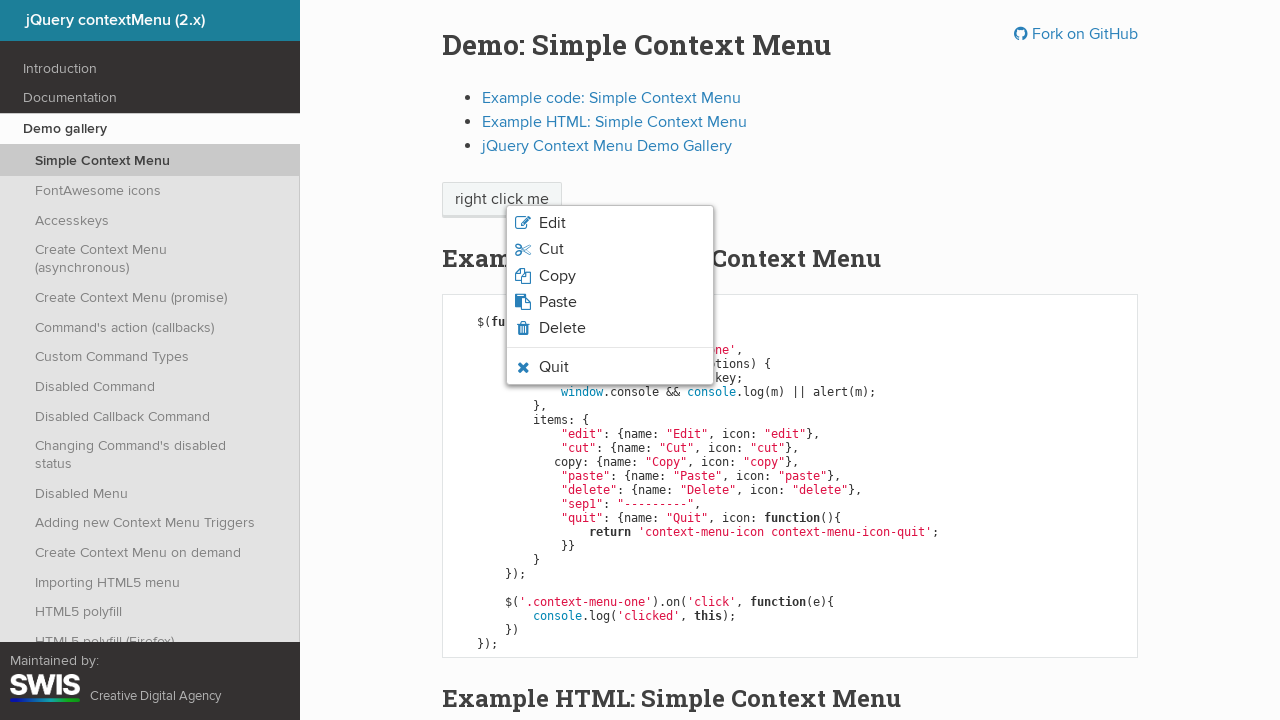

Retrieved and printed text content of copy option
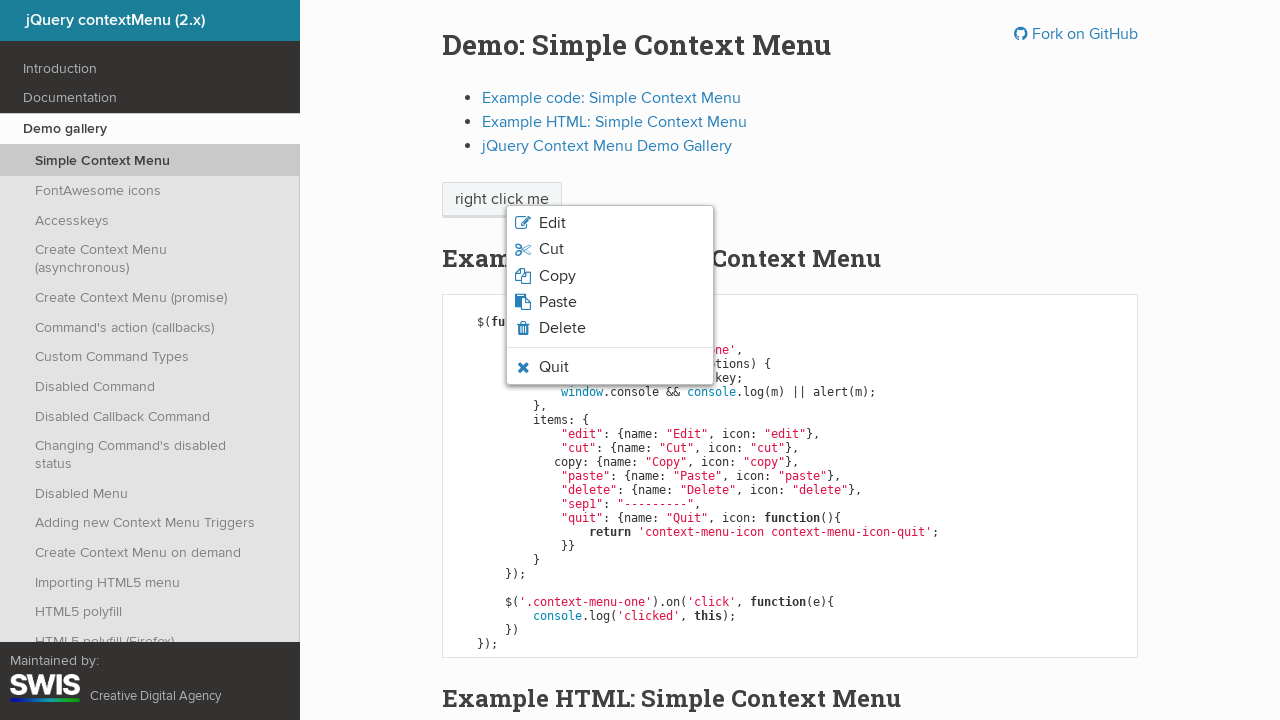

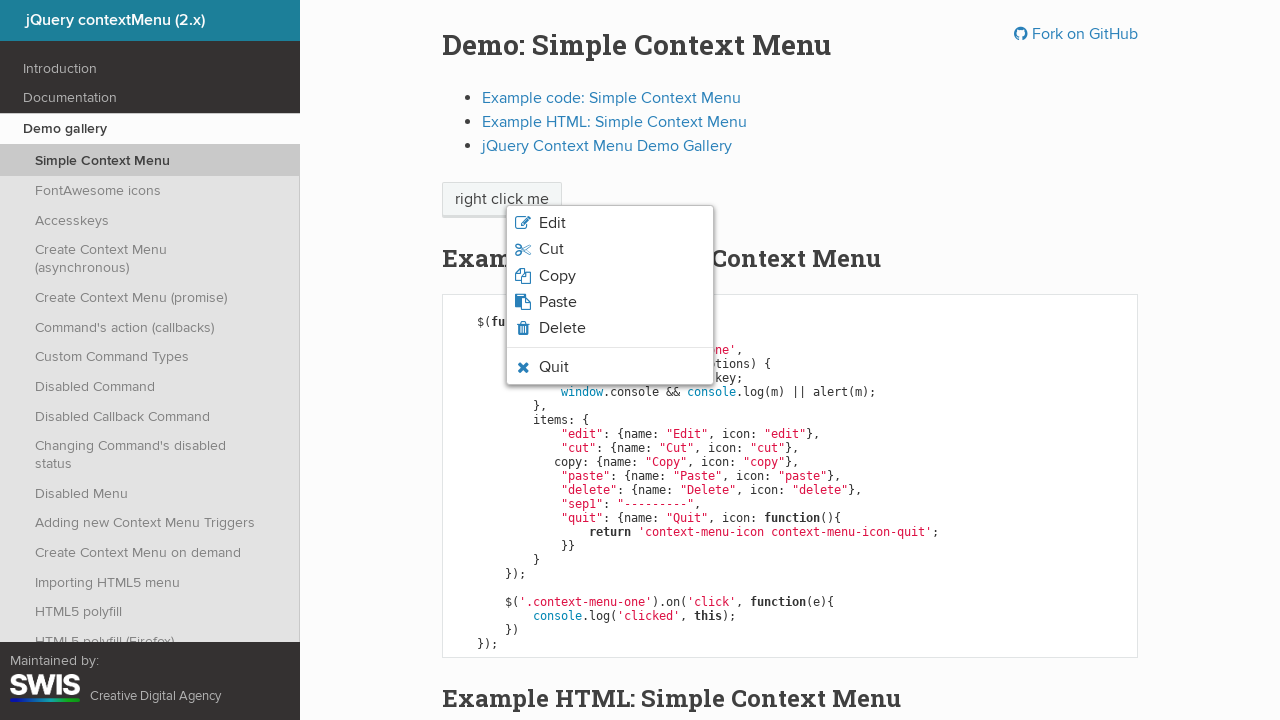